Tests dropdown/select element functionality by selecting options using visible text, index, and value methods on a practice page

Starting URL: https://training-support.net/webelements/selects

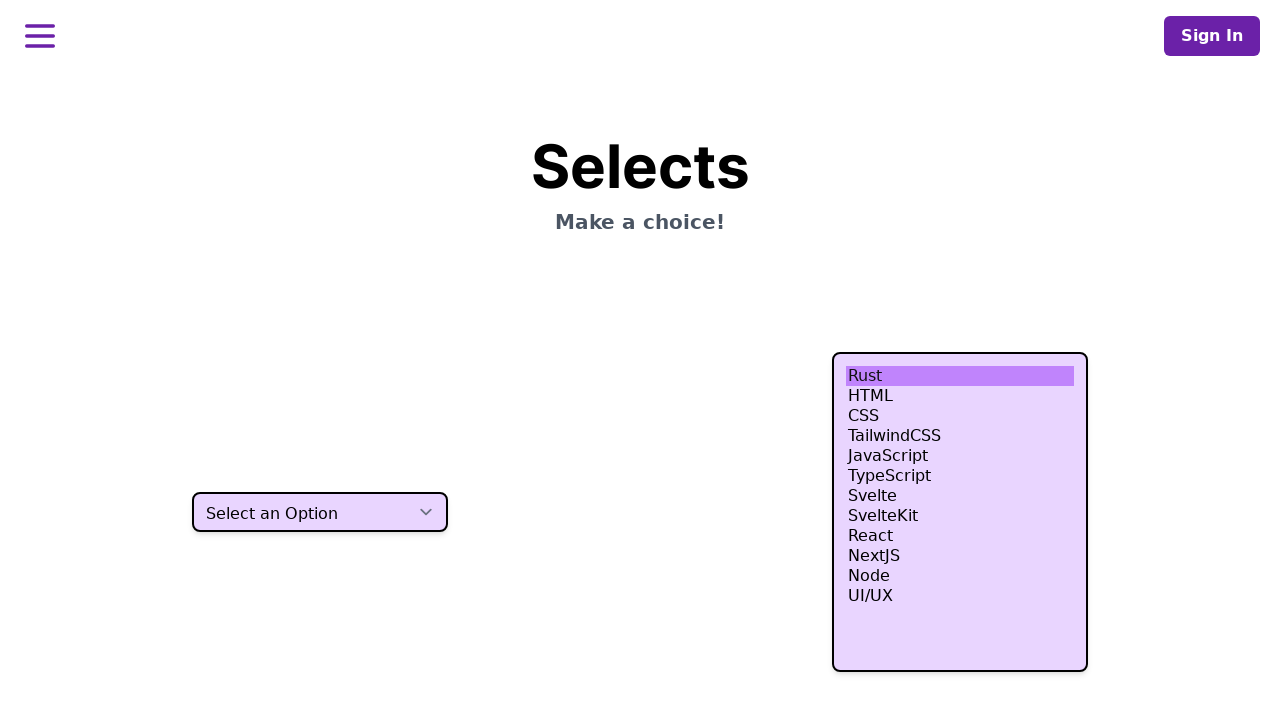

Located dropdown element with class 'select.h-10'
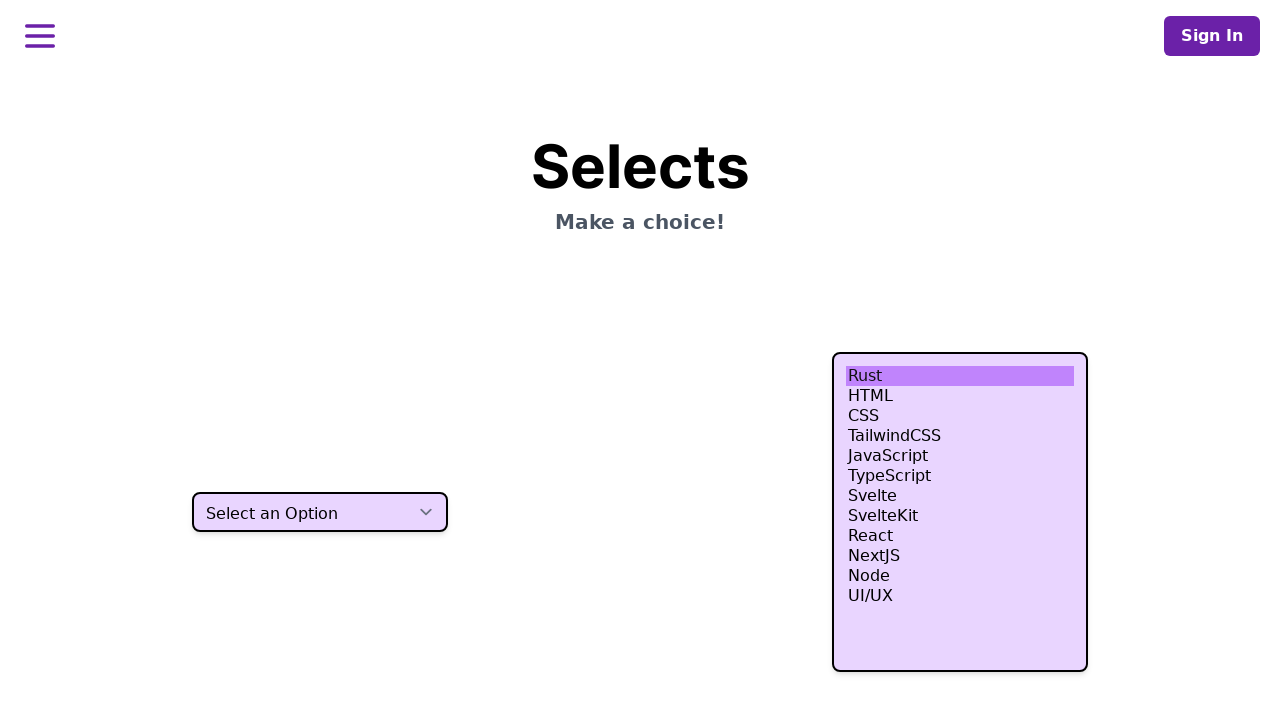

Selected dropdown option by visible text 'One' on select.h-10
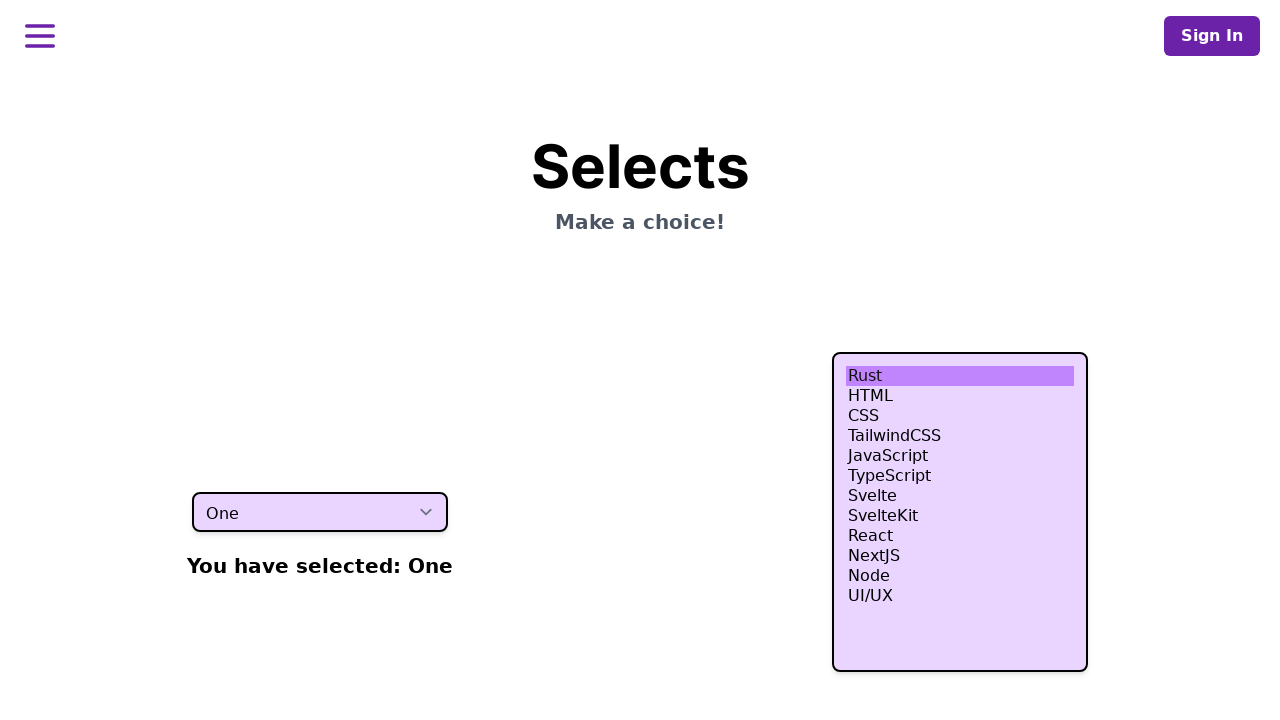

Selected dropdown option by index 2 (third option) on select.h-10
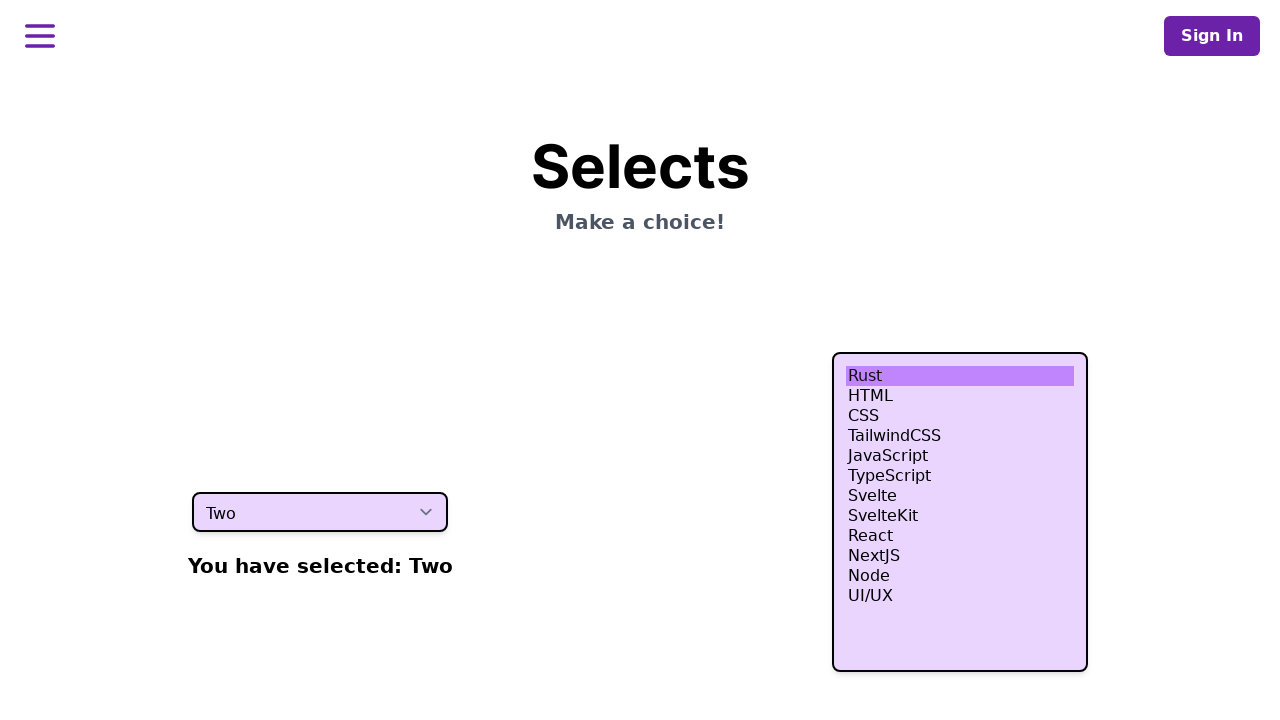

Selected dropdown option by value 'three' on select.h-10
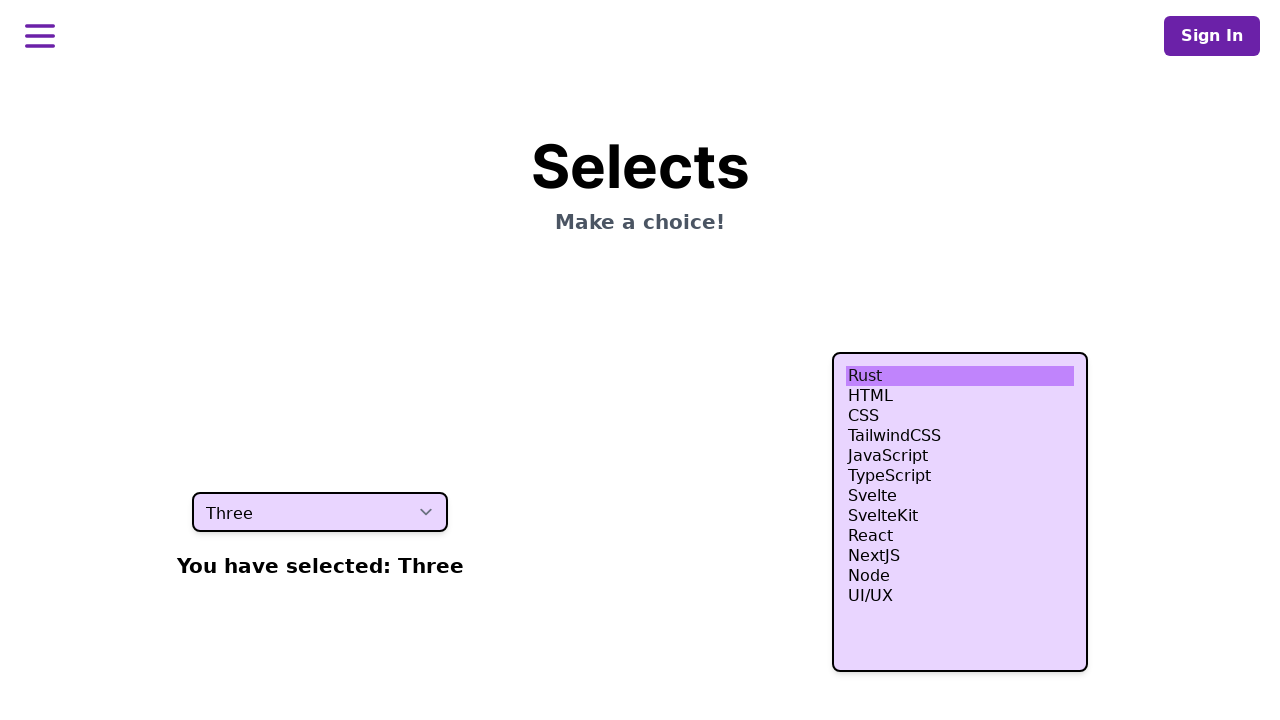

Waited 500ms to ensure dropdown selection was applied
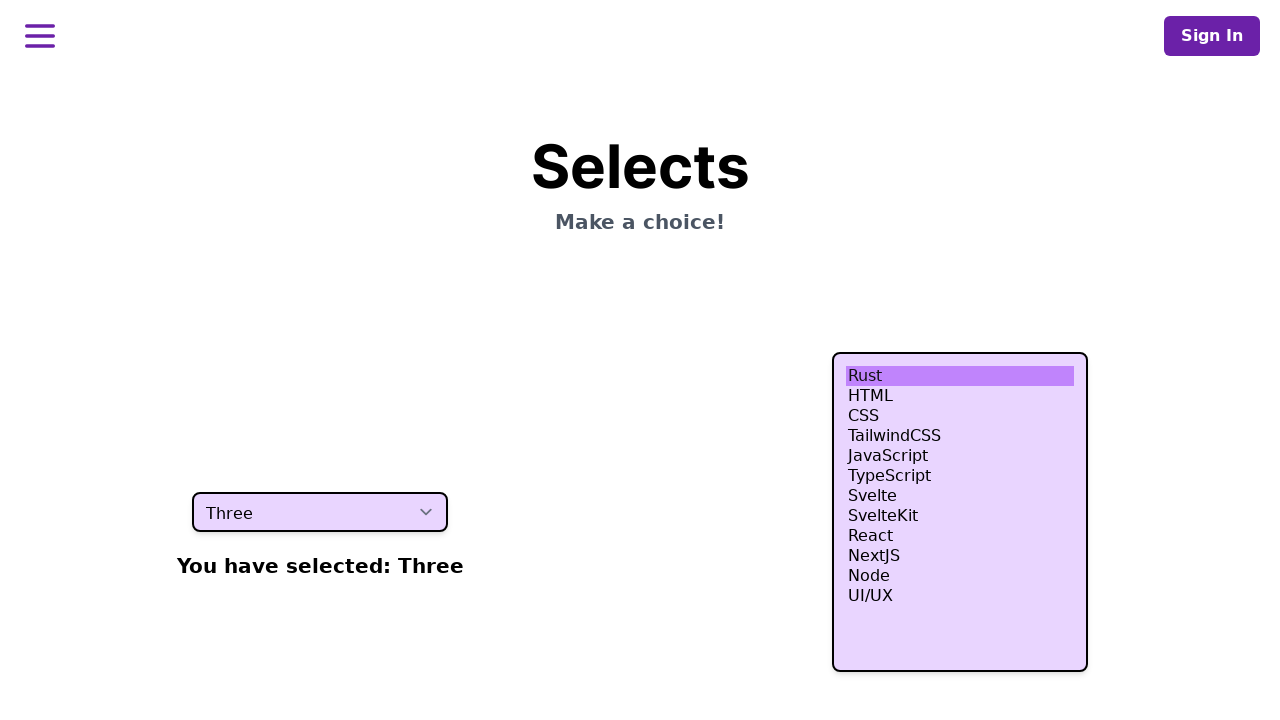

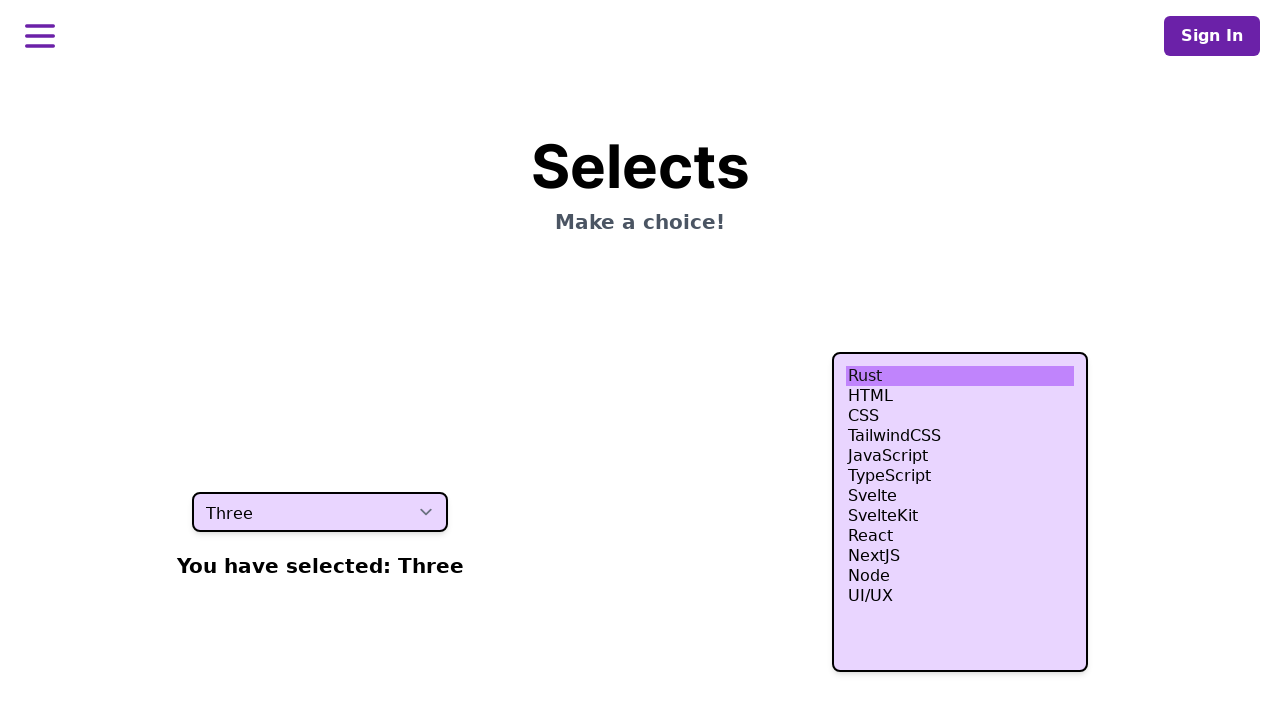